Tests pause command by clicking a button and accepting an alert

Starting URL: http://omayo.blogspot.com

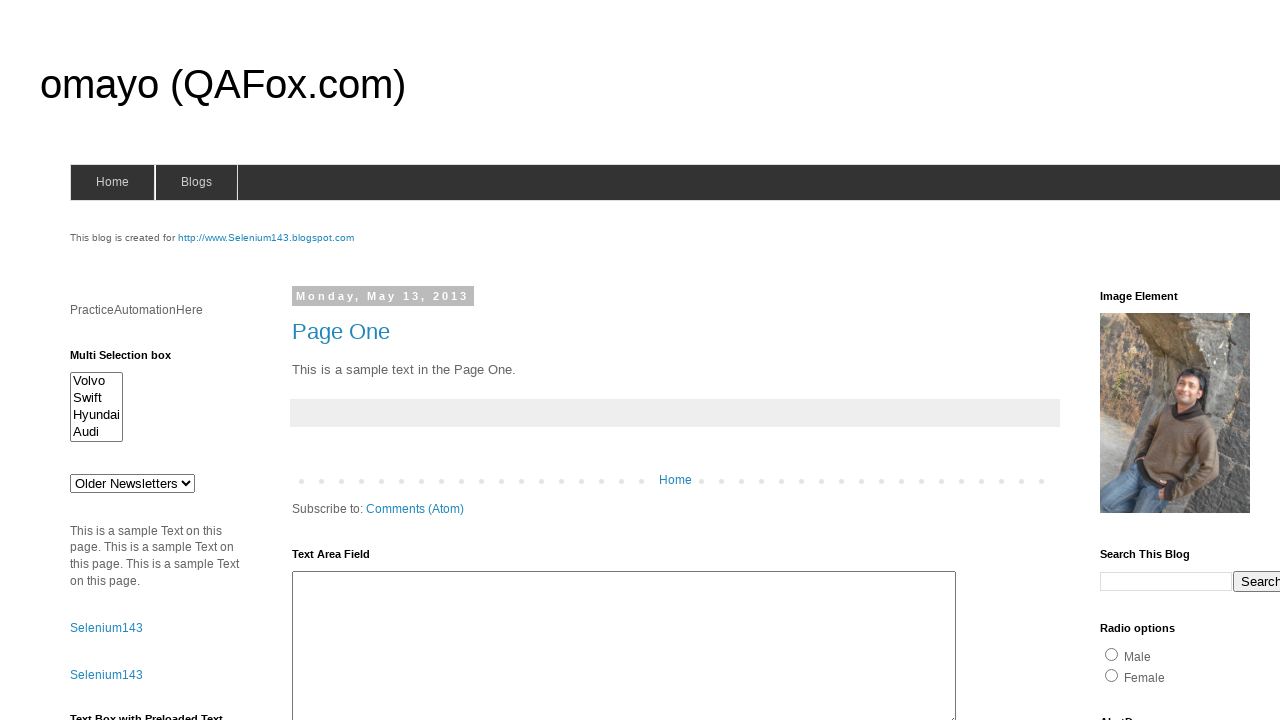

Scrolled to the unordered list heading
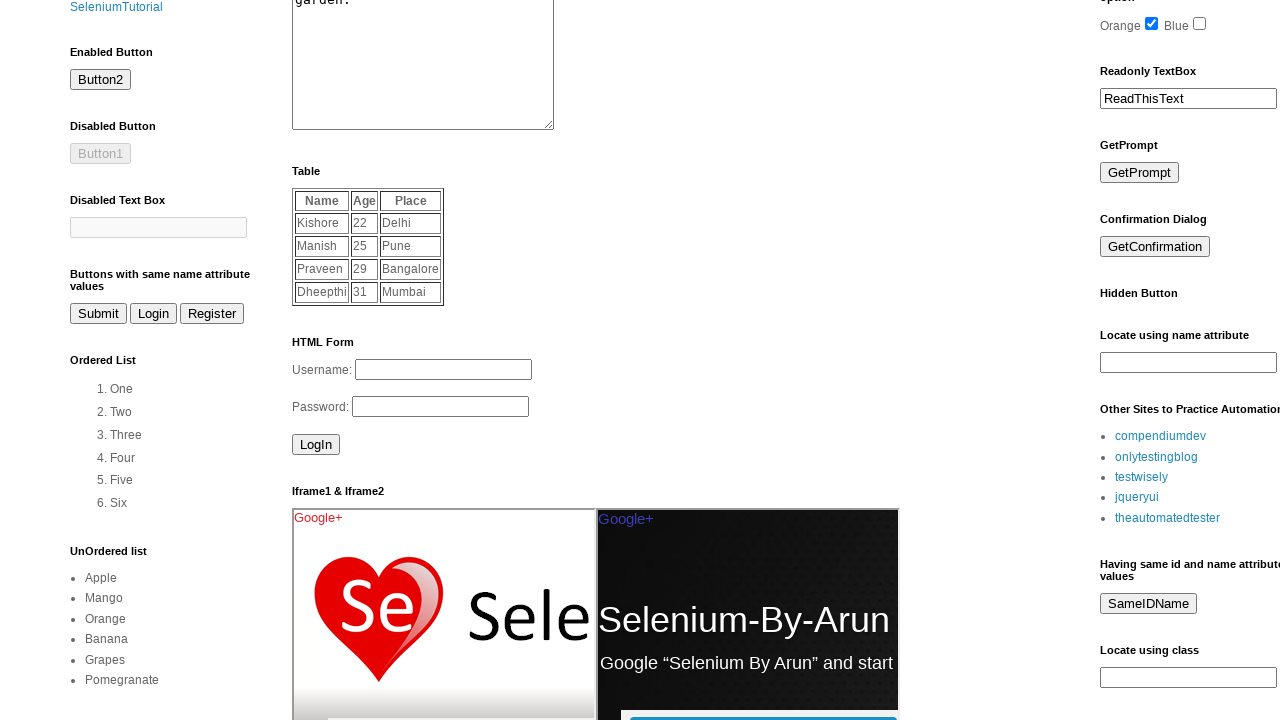

Clicked the alert button at (155, 360) on #alert2
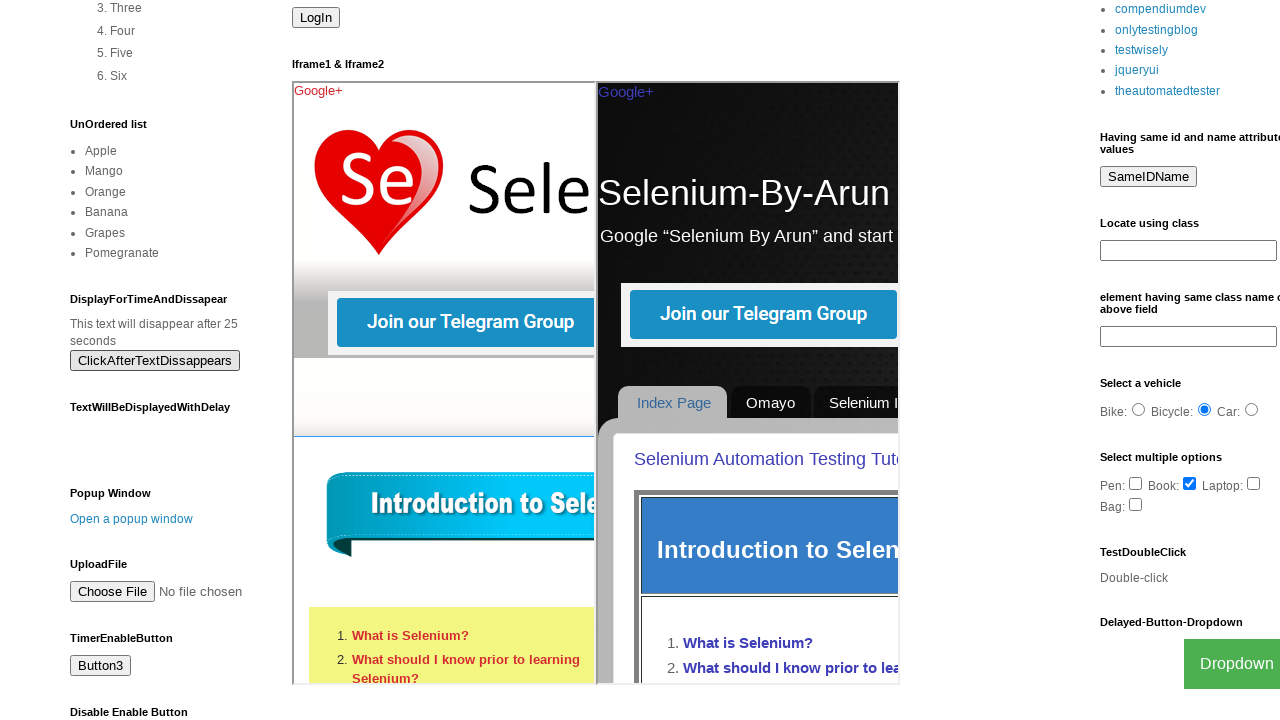

Accepted the alert dialog
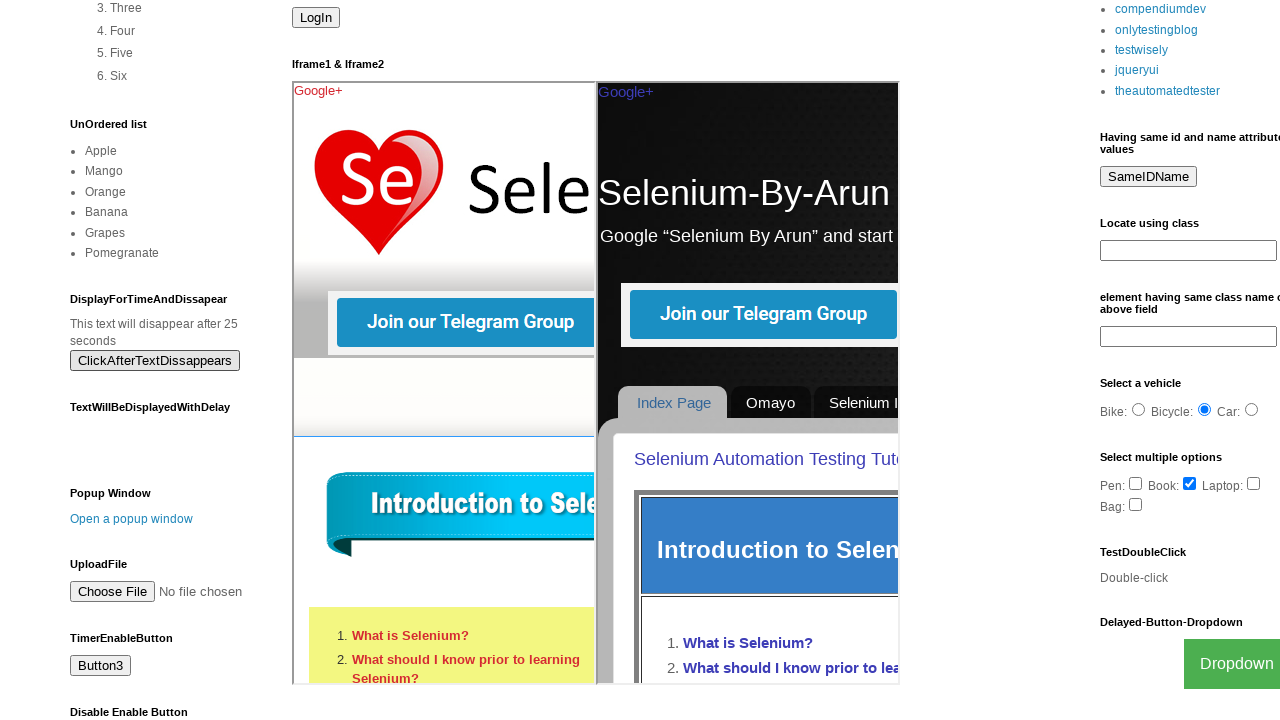

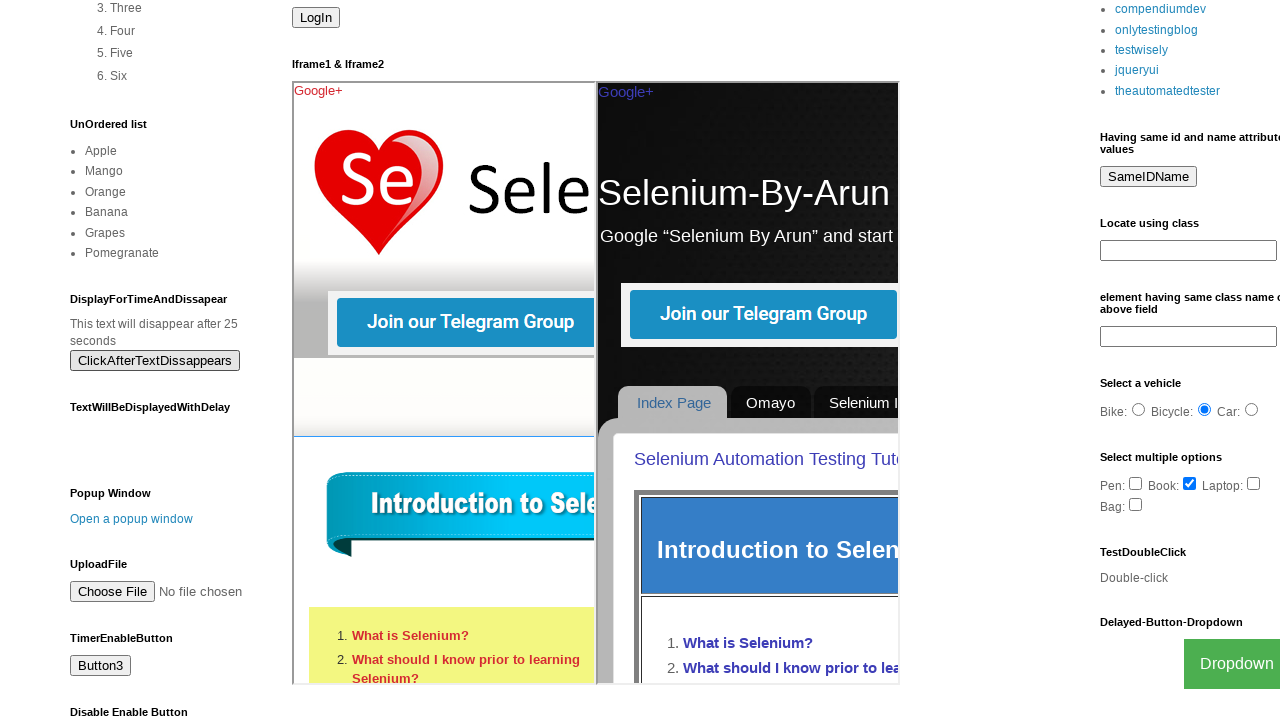